Automates an appointment booking form by acknowledging terms, selecting a date, choosing multiple checkbox options, and filling in organization details.

Starting URL: http://www.fyzserver.com/data/H5/HFWX/Home/appoint.php

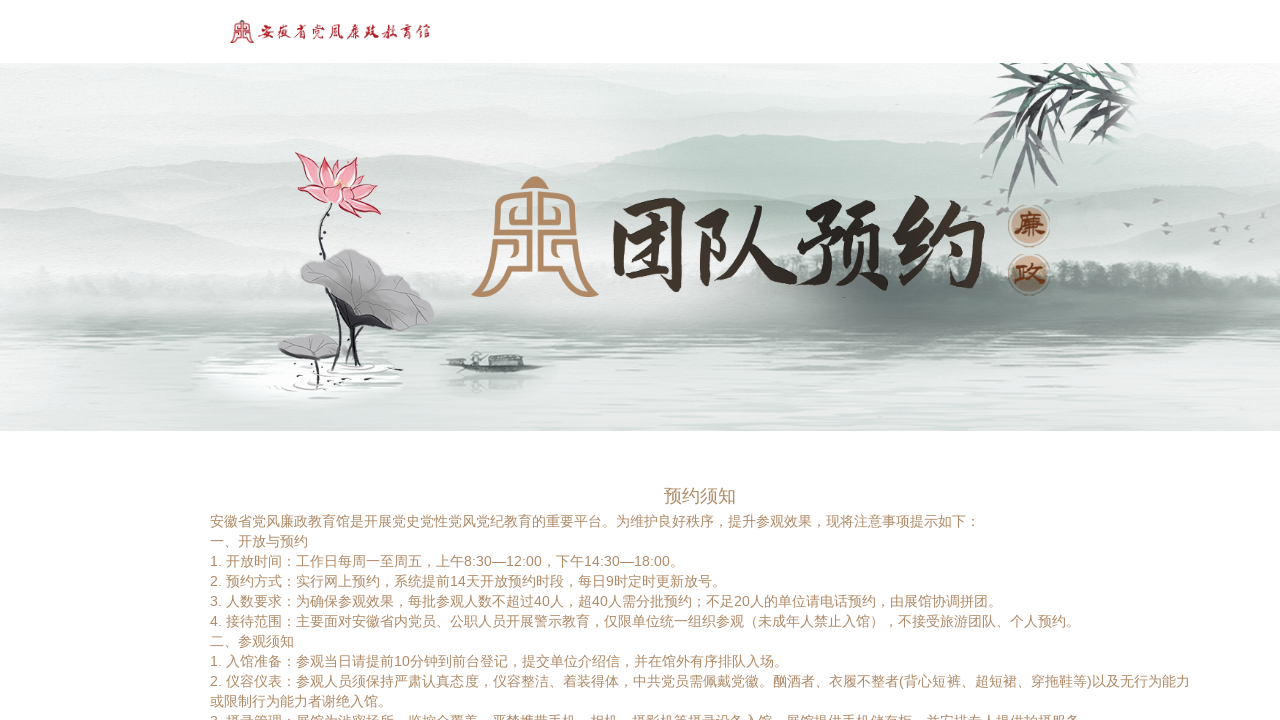

Clicked first acknowledgment/know button at (734, 615) on #pc_change_know
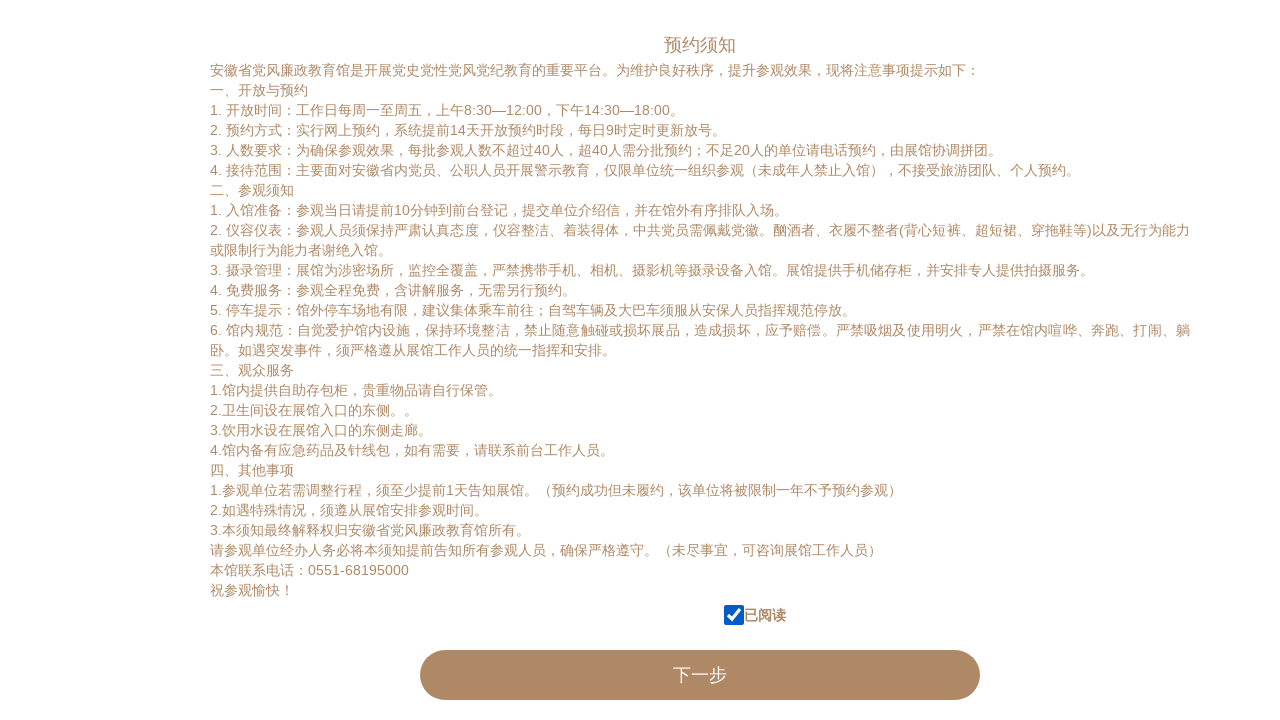

Clicked second acknowledgment/know button at (700, 675) on #pc_know
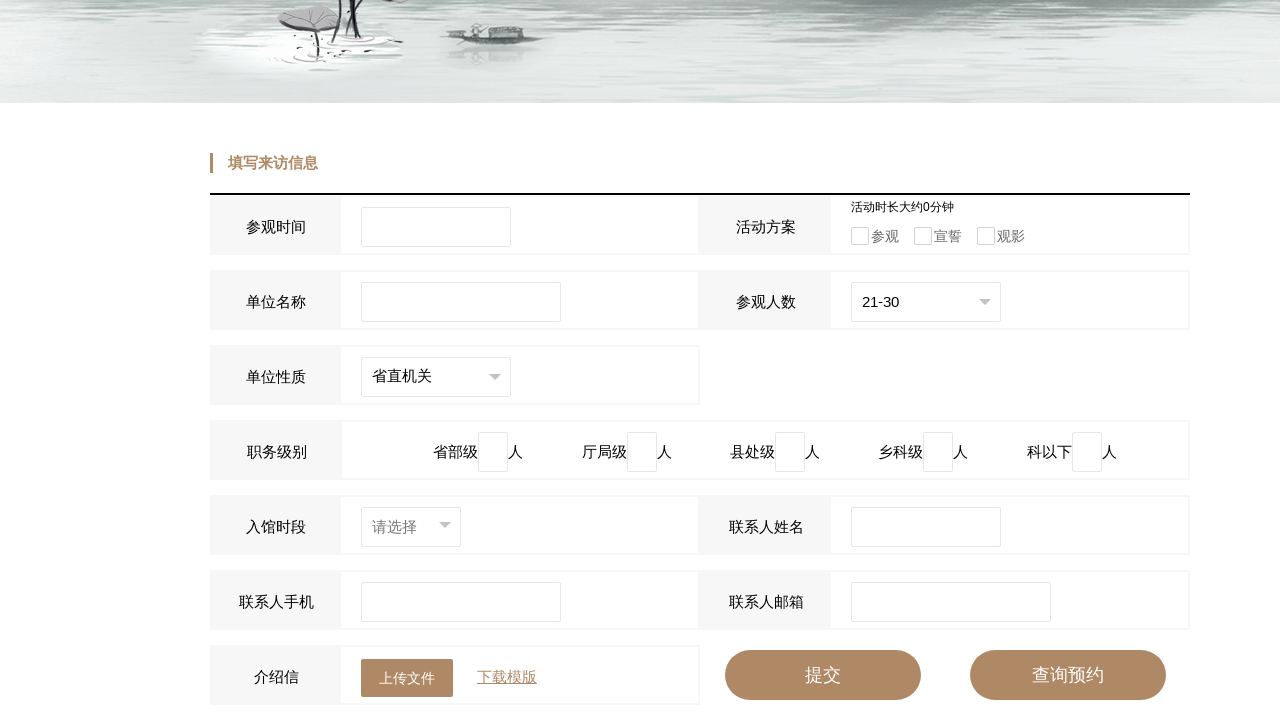

Filled appointment date field with 2024-03-15 on #pc_date
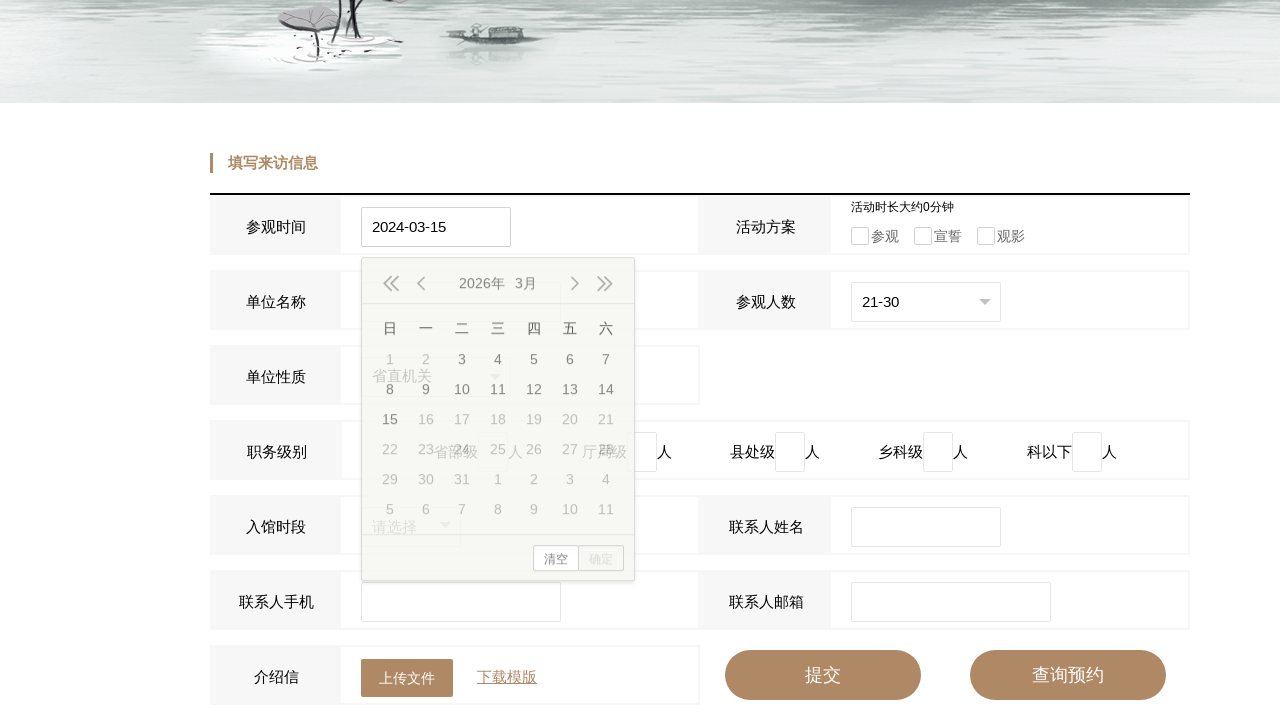

Located all checkbox elements with layui-icon-ok class
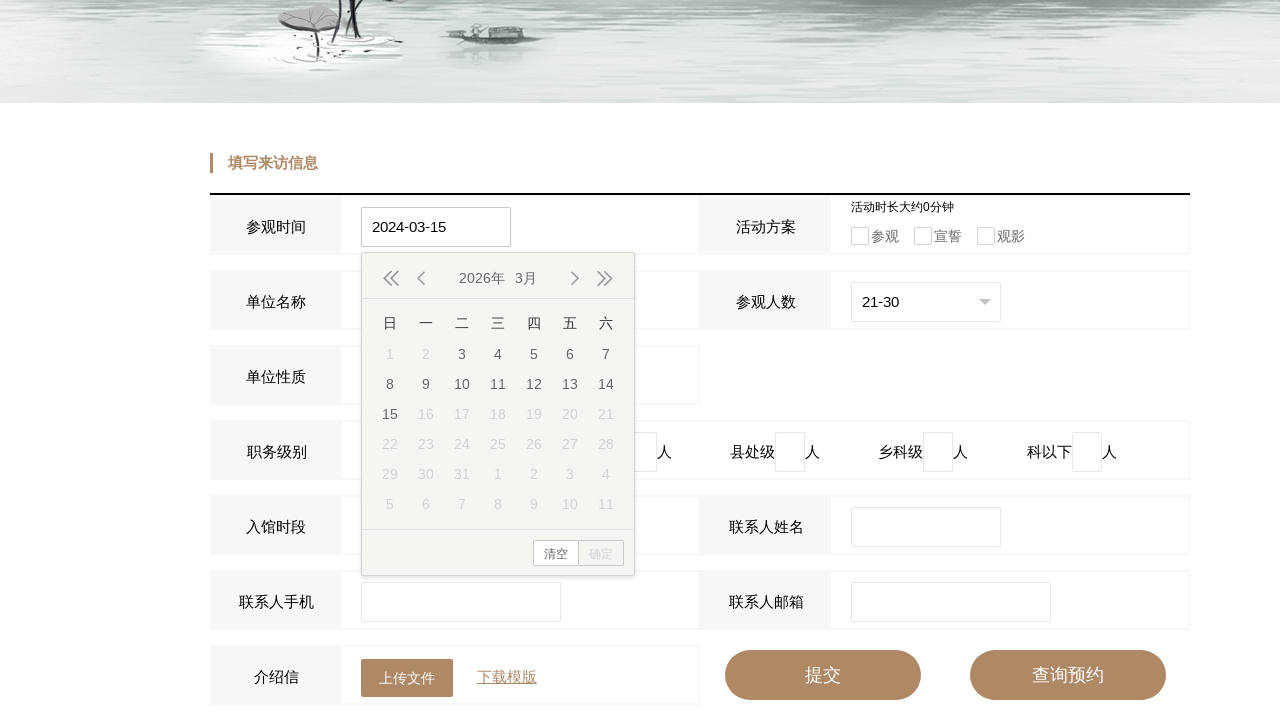

Clicked checkbox option at index 3 at (860, 236) on .layui-icon-ok >> nth=3
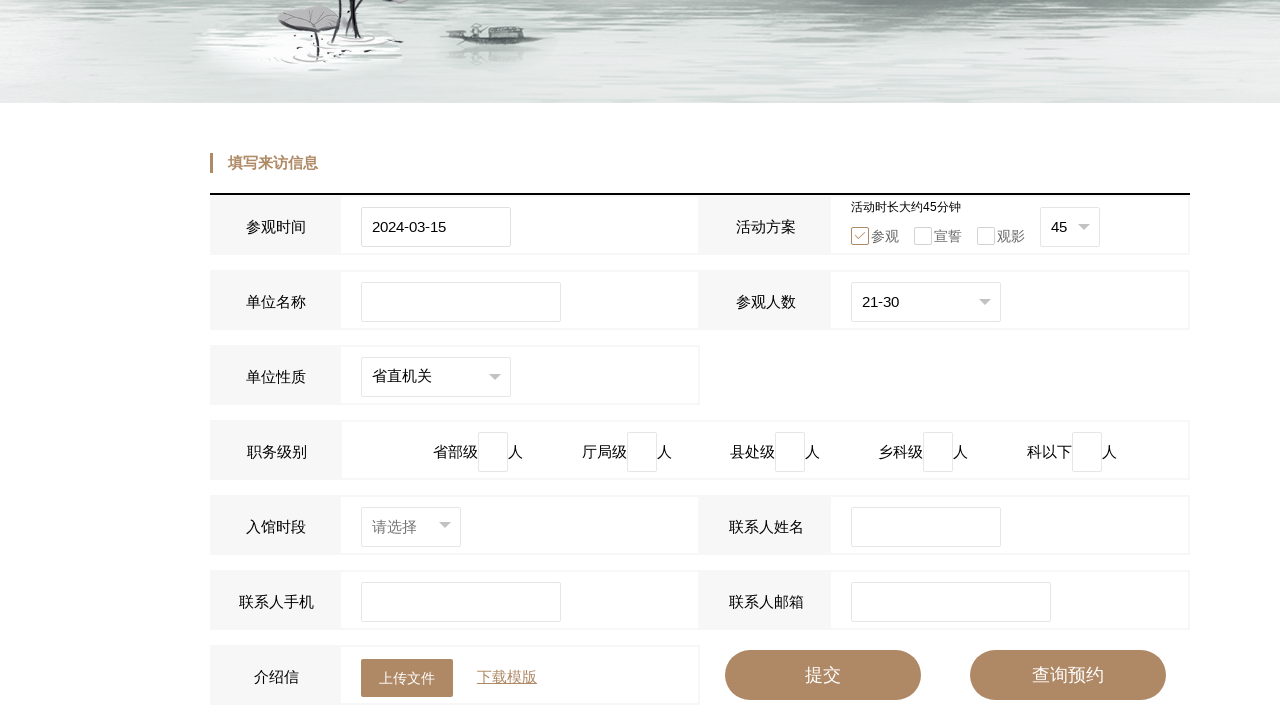

Clicked checkbox option at index 4 at (923, 236) on .layui-icon-ok >> nth=4
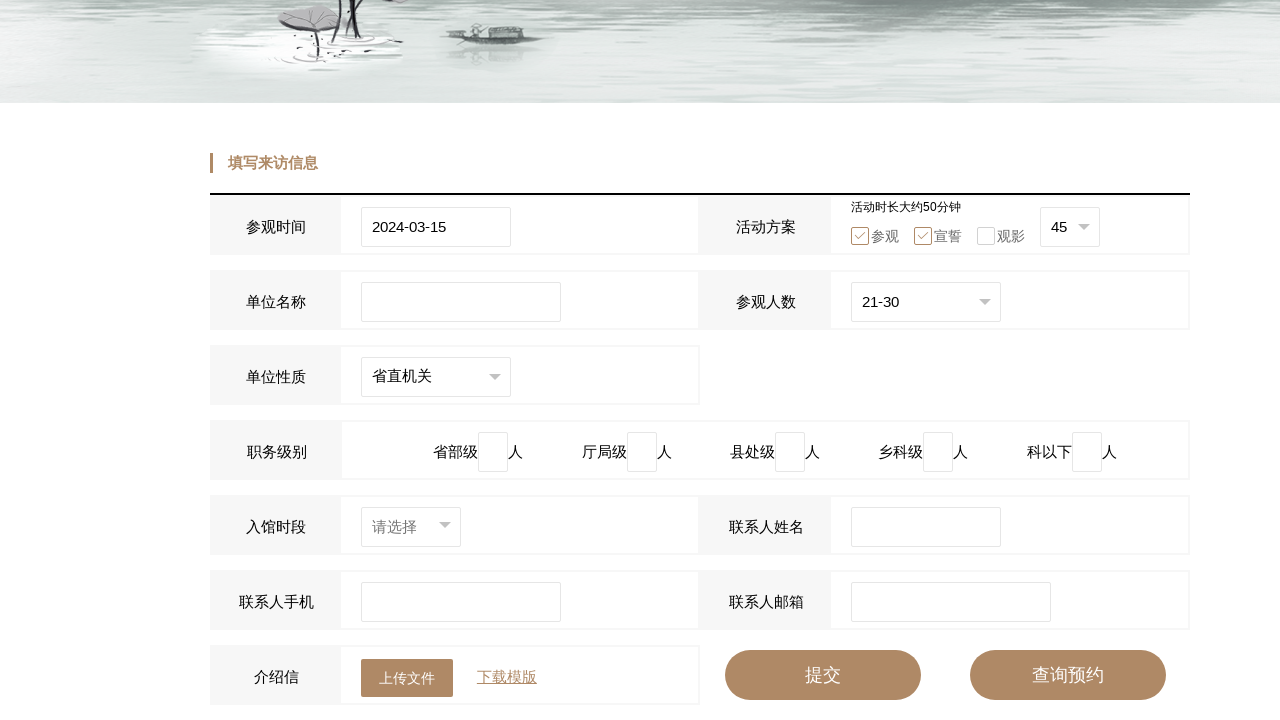

Clicked checkbox option at index 5 at (986, 236) on .layui-icon-ok >> nth=5
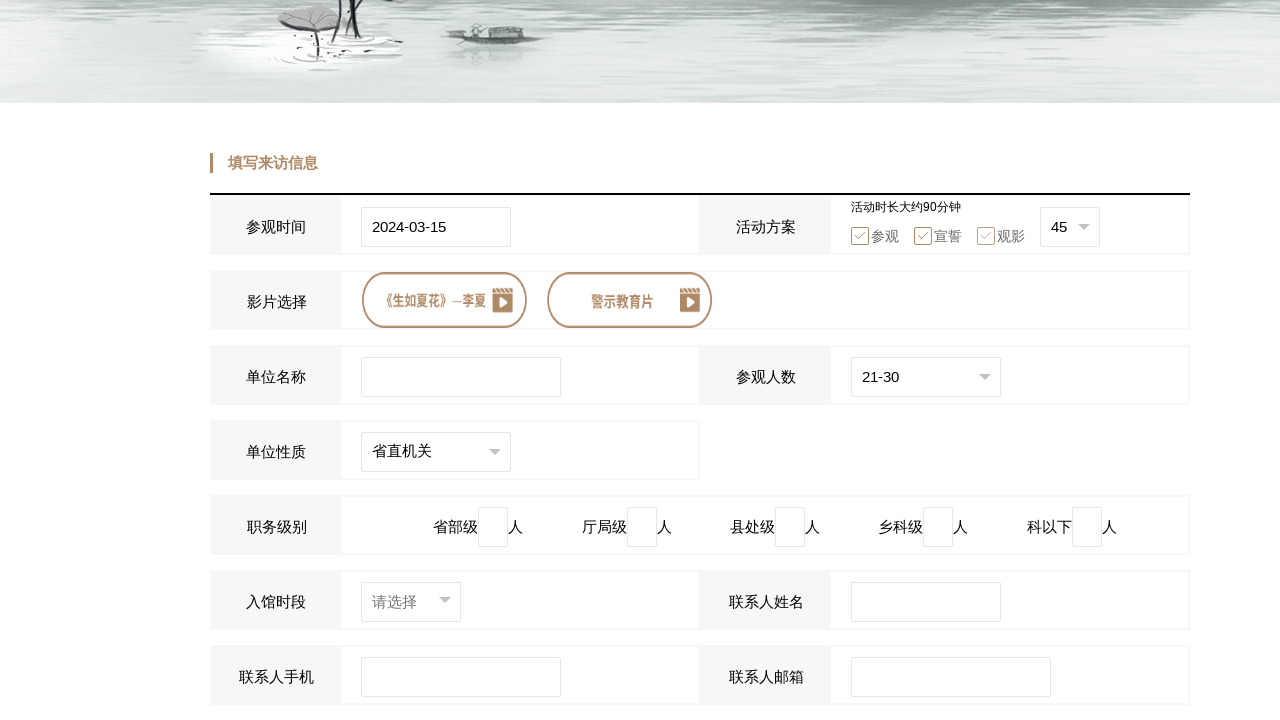

Clicked dyy2 button at (629, 300) on #dyy2
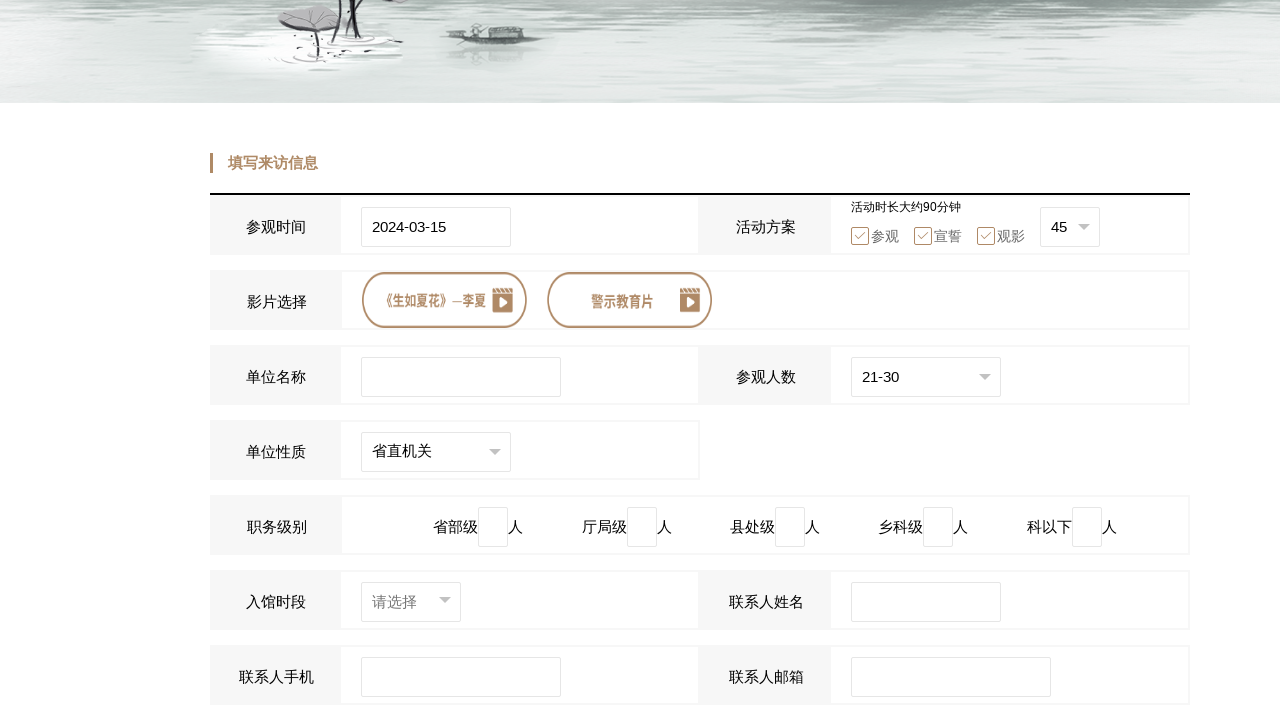

Filled organization name field with company details on #pc_danwei
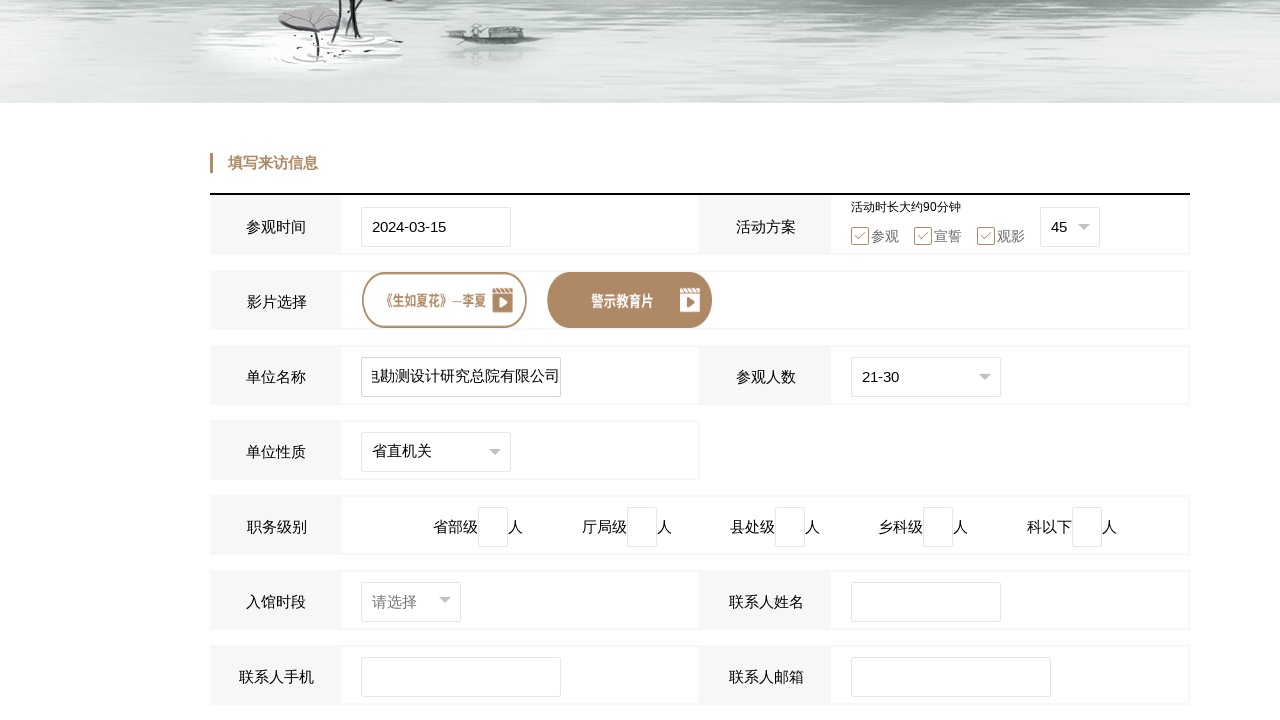

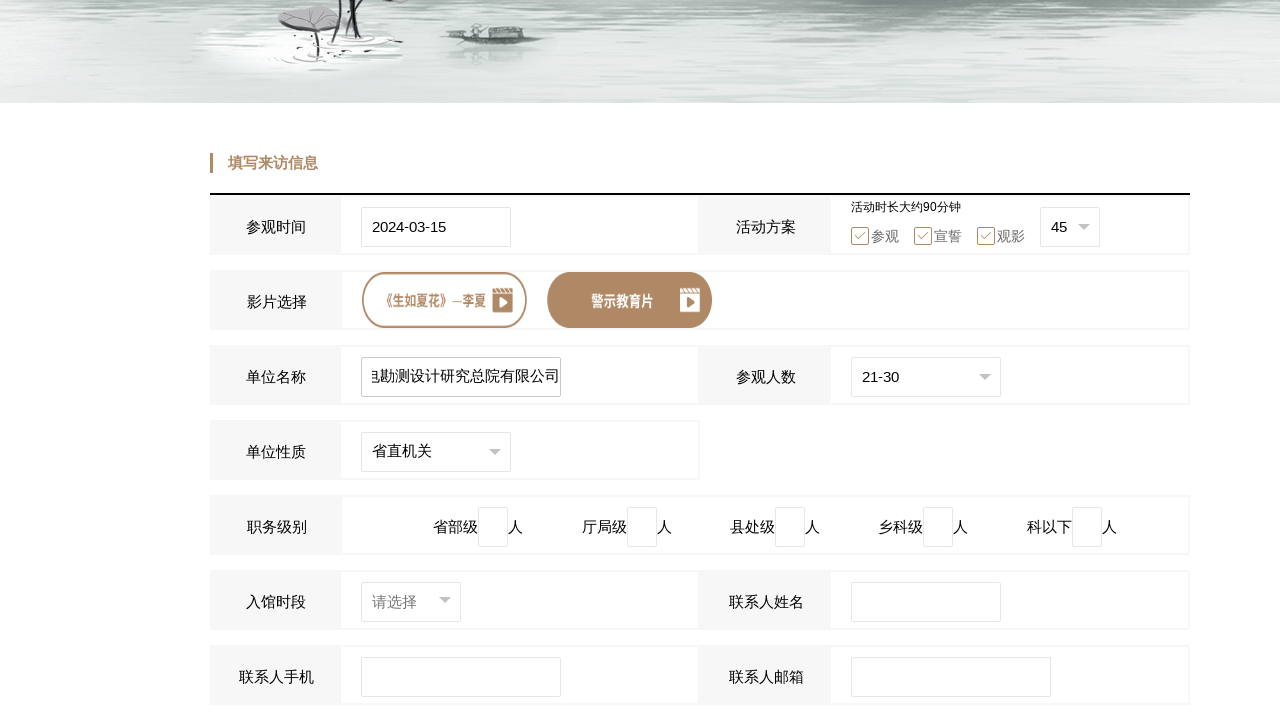